Tests that clicking the Due column header twice sorts the numerical values in descending order

Starting URL: http://the-internet.herokuapp.com/tables

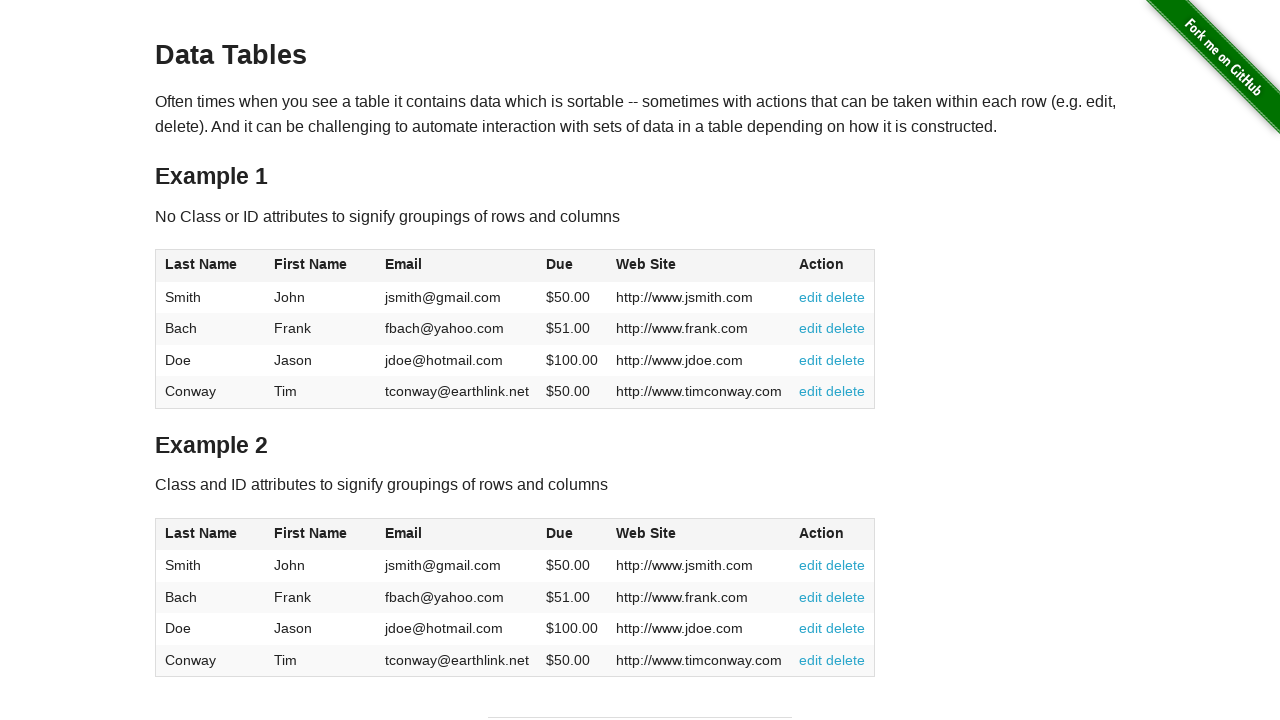

Clicked Due column header (first click) at (572, 266) on #table1 thead tr th:nth-of-type(4)
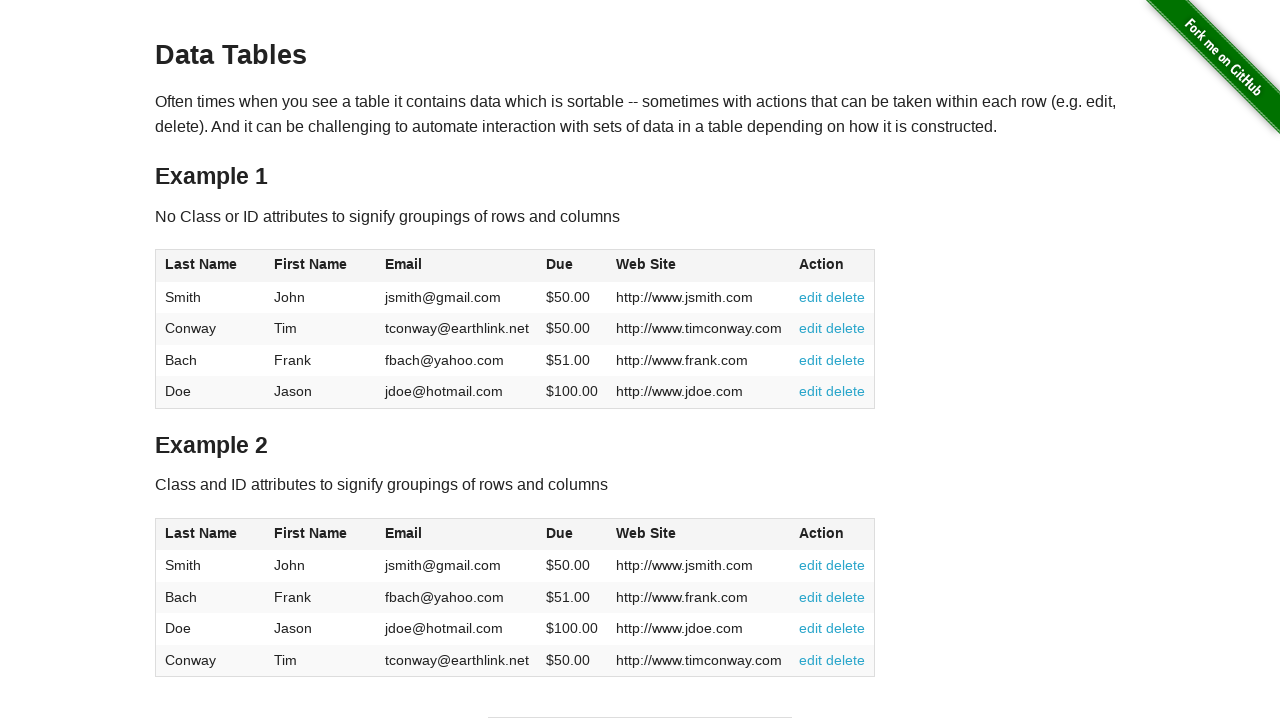

Clicked Due column header (second click to sort descending) at (572, 266) on #table1 thead tr th:nth-of-type(4)
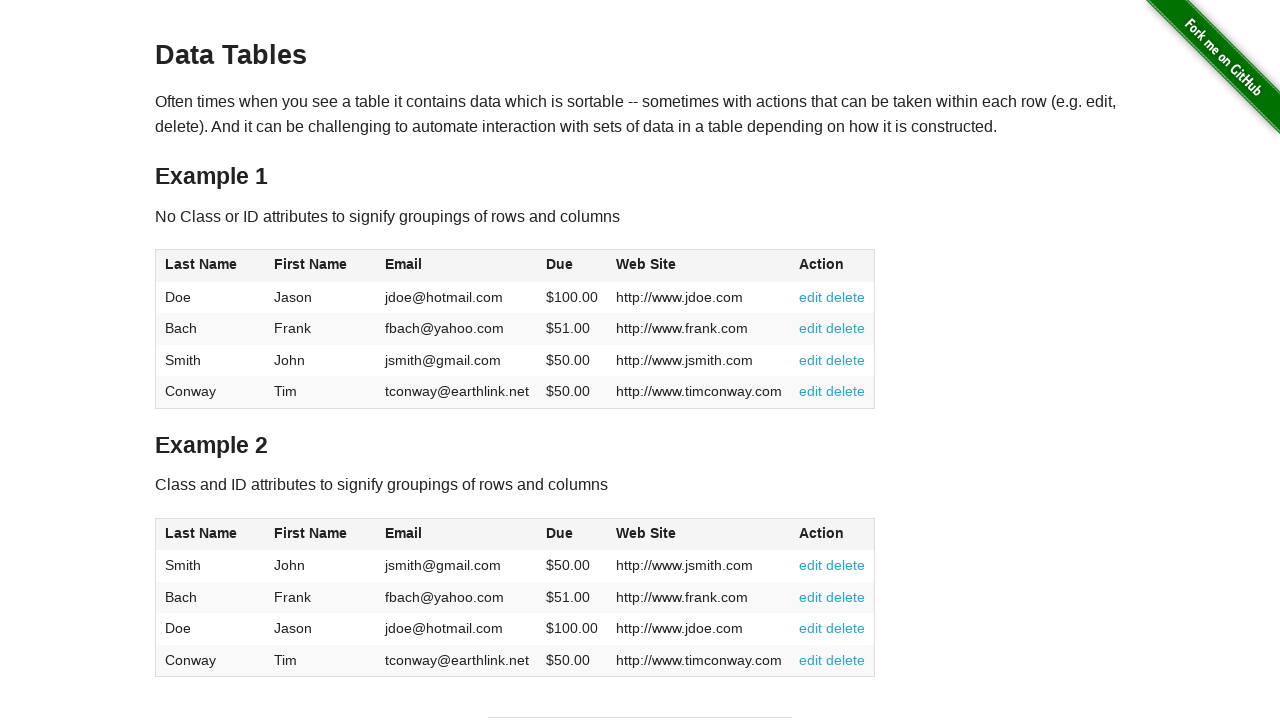

Table loaded with sorted Due column
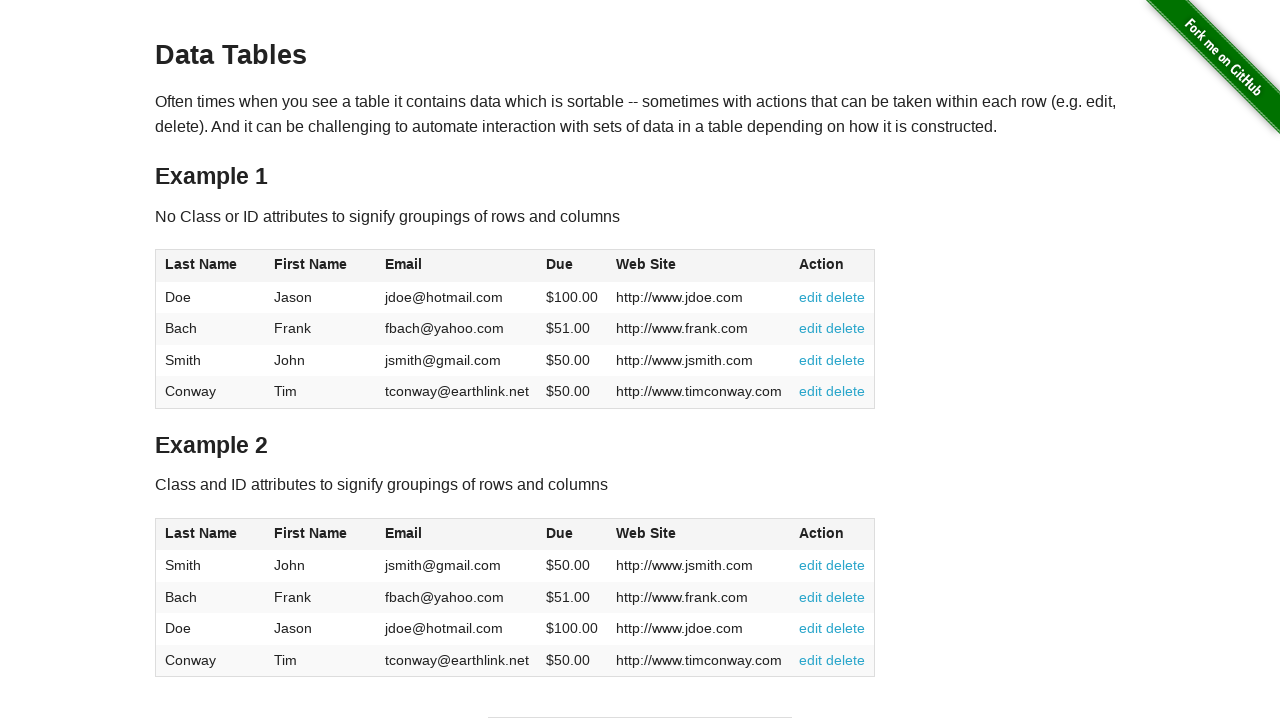

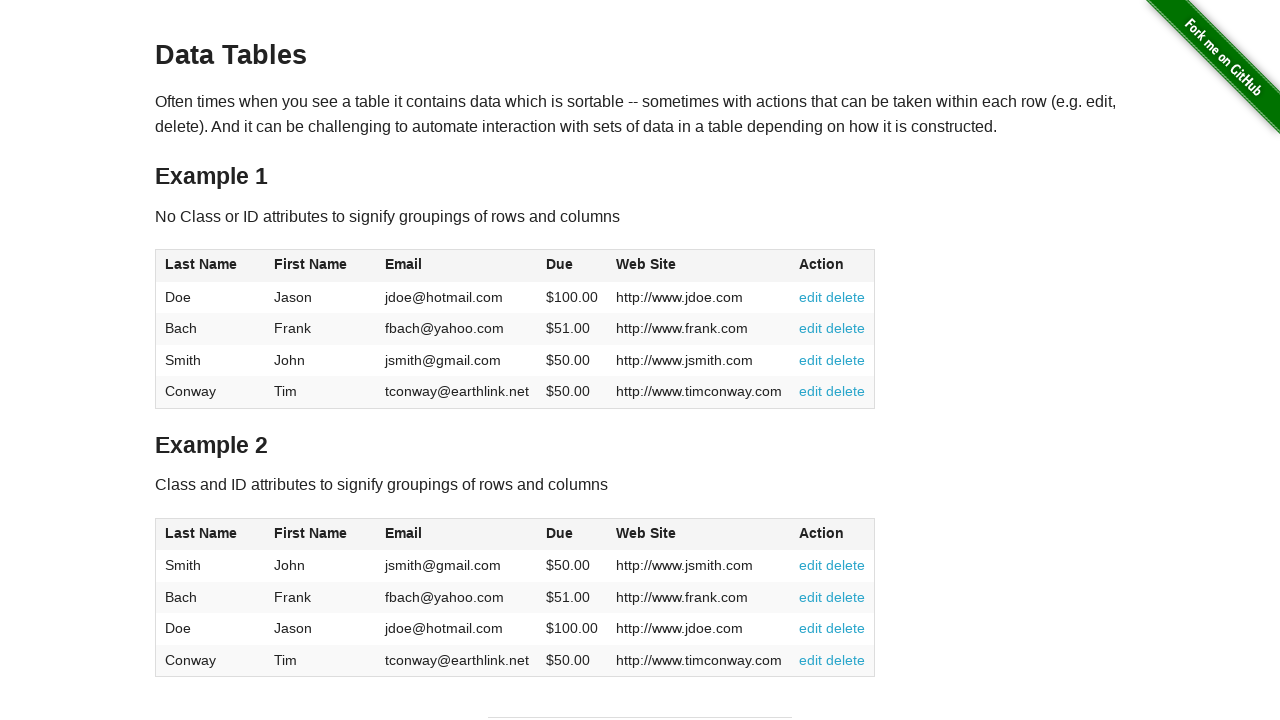